Tests that clicking "Clear completed" removes completed items from the list.

Starting URL: https://demo.playwright.dev/todomvc

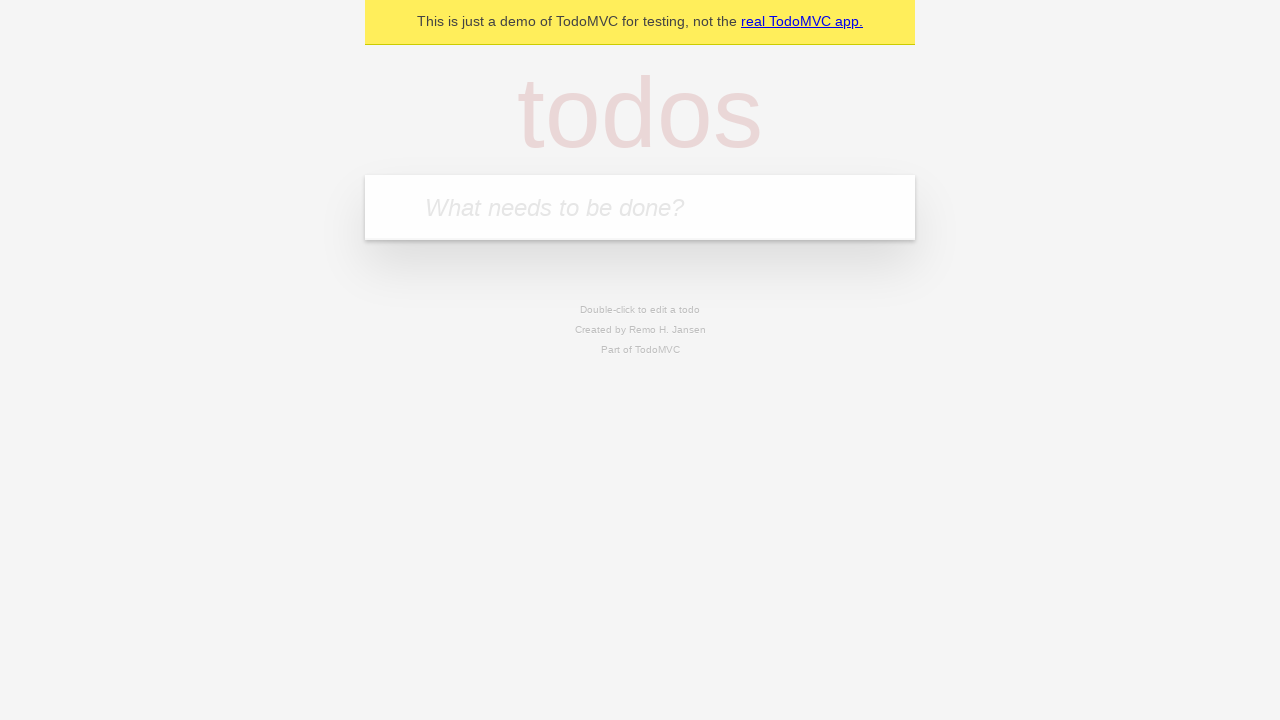

Filled first todo: 'buy some cheese' on internal:attr=[placeholder="What needs to be done?"i]
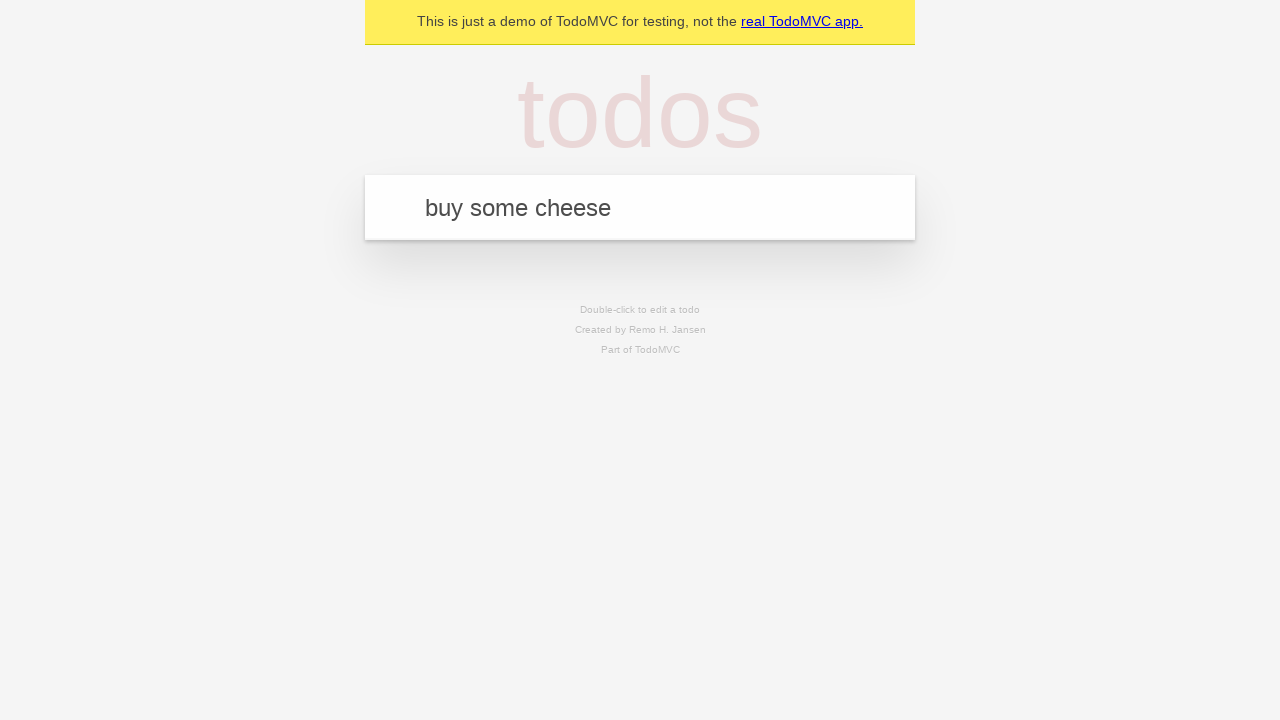

Pressed Enter to add first todo on internal:attr=[placeholder="What needs to be done?"i]
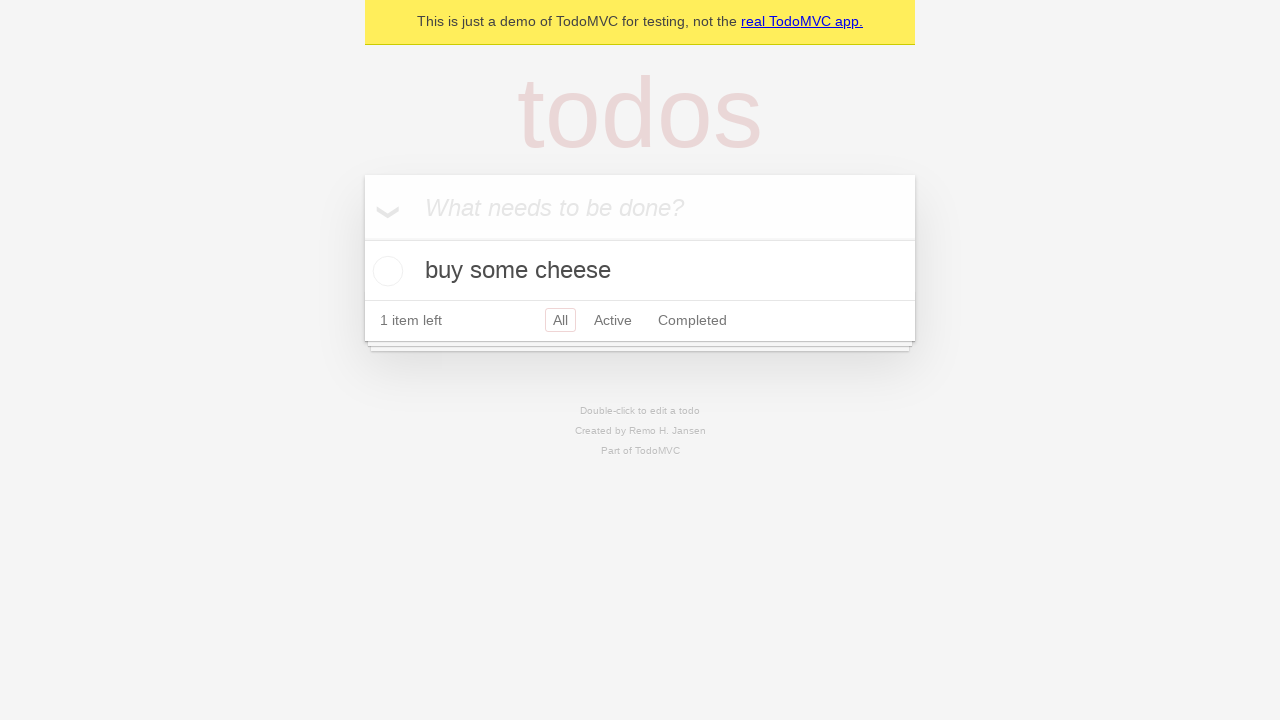

Filled second todo: 'feed the cat' on internal:attr=[placeholder="What needs to be done?"i]
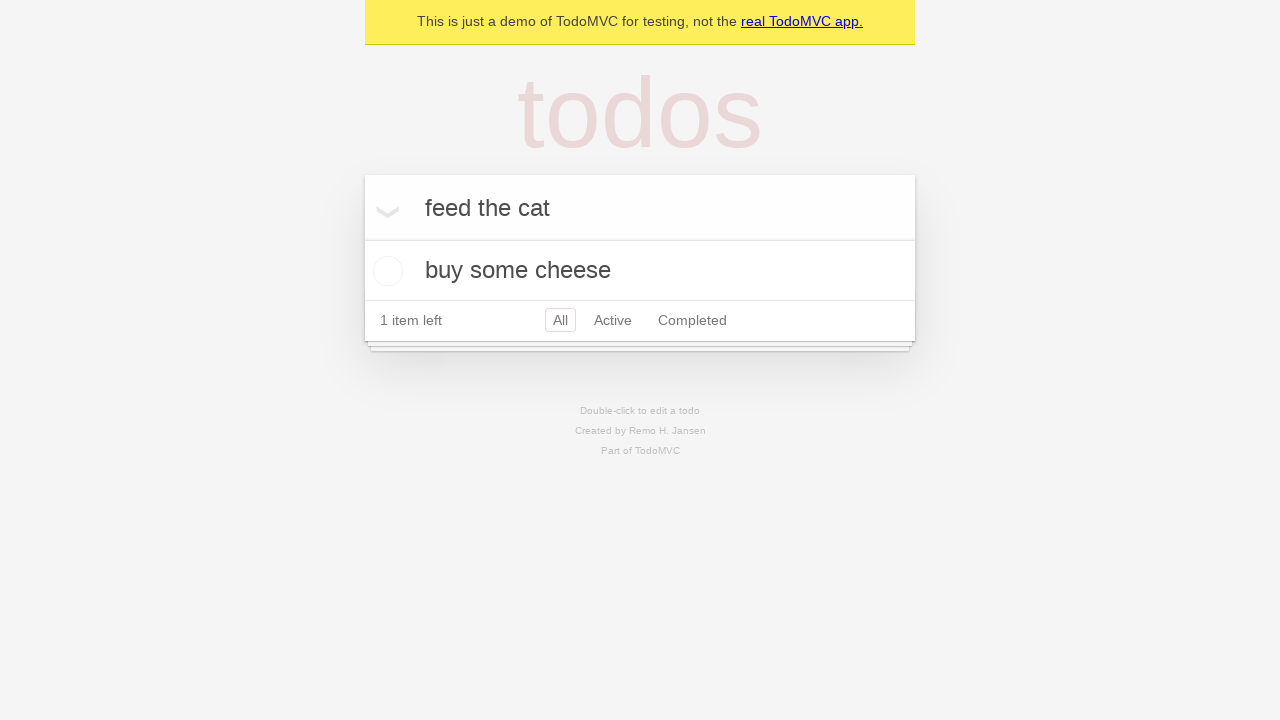

Pressed Enter to add second todo on internal:attr=[placeholder="What needs to be done?"i]
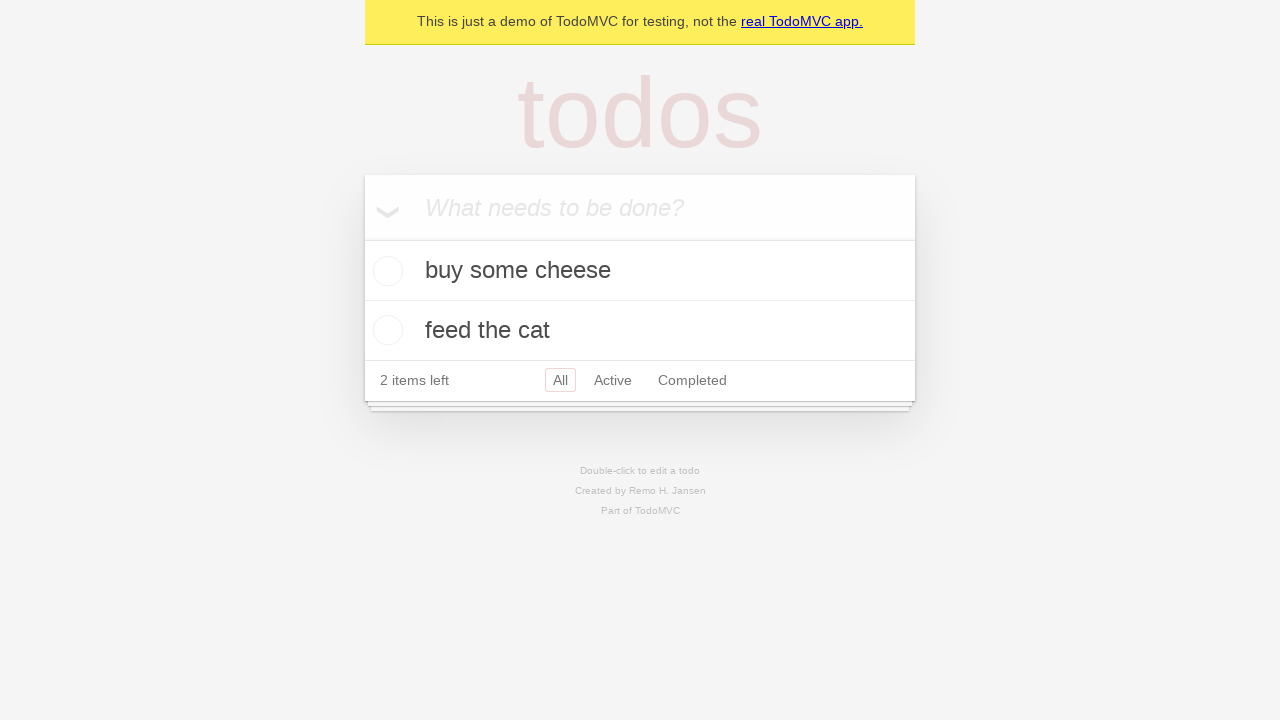

Filled third todo: 'book a doctors appointment' on internal:attr=[placeholder="What needs to be done?"i]
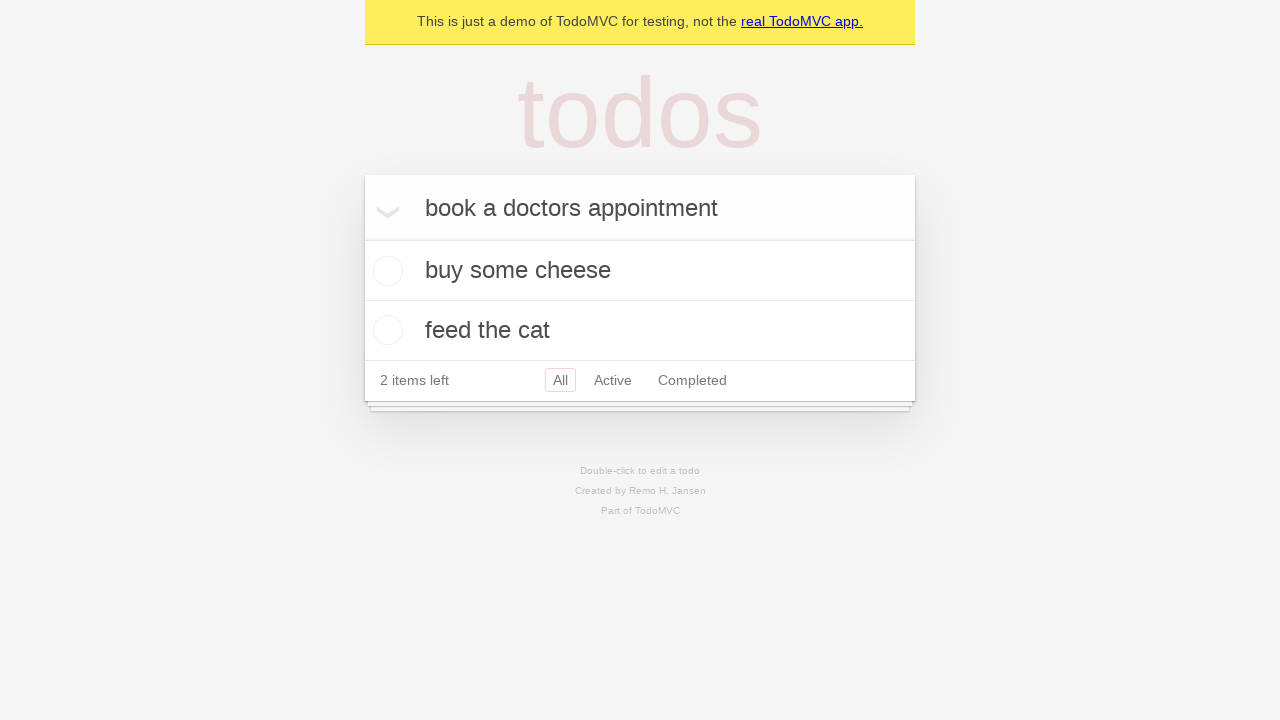

Pressed Enter to add third todo on internal:attr=[placeholder="What needs to be done?"i]
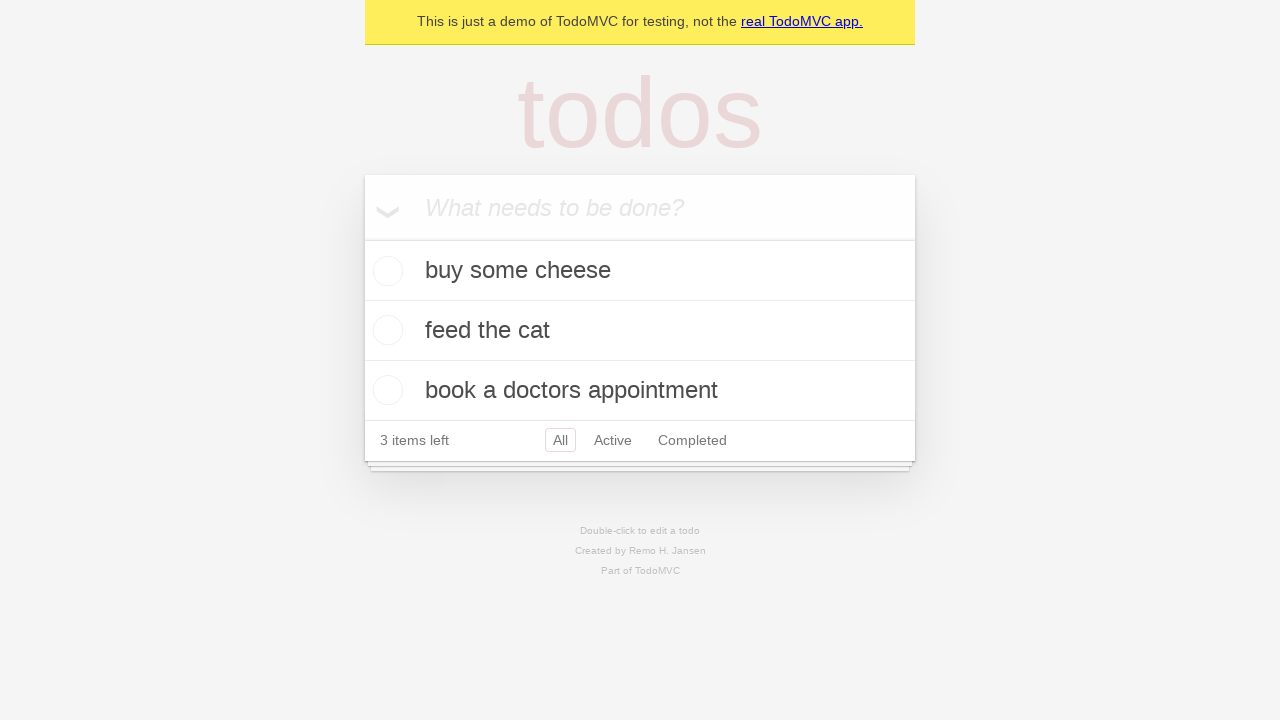

Checked the second todo item ('feed the cat') at (385, 330) on internal:testid=[data-testid="todo-item"s] >> nth=1 >> internal:role=checkbox
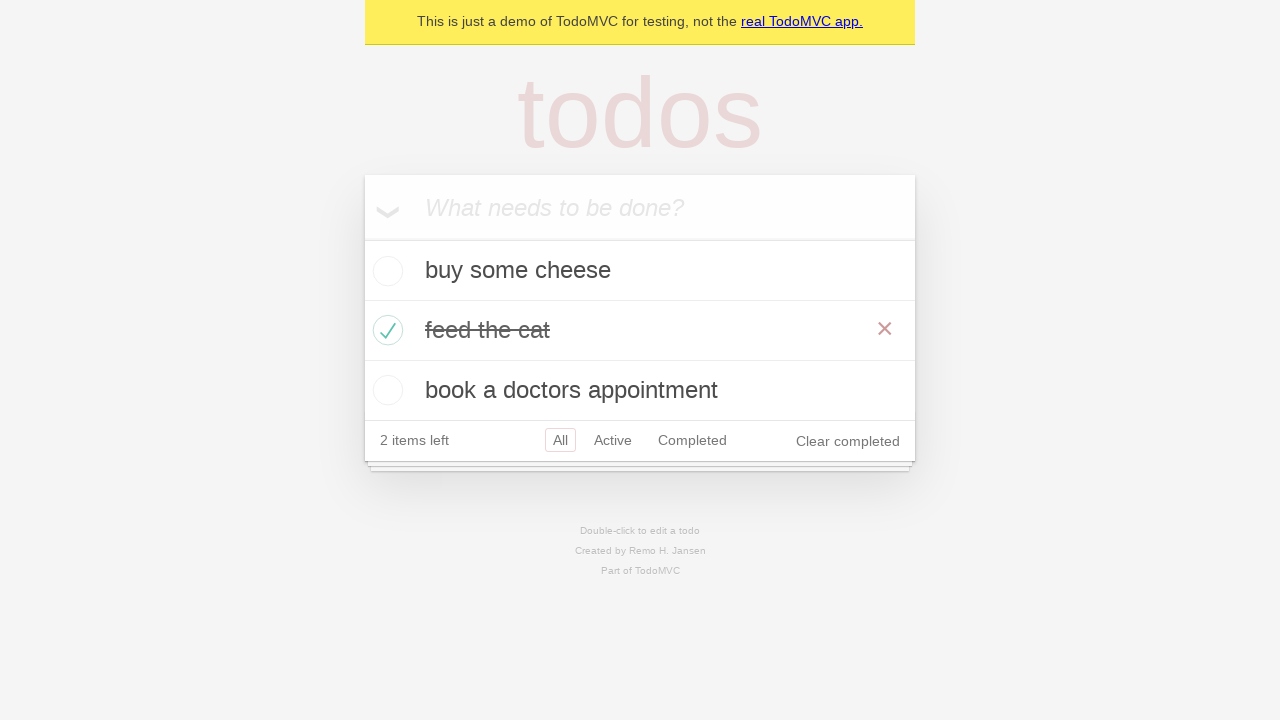

Clicked 'Clear completed' button to remove completed todos at (848, 441) on internal:role=button[name="Clear completed"i]
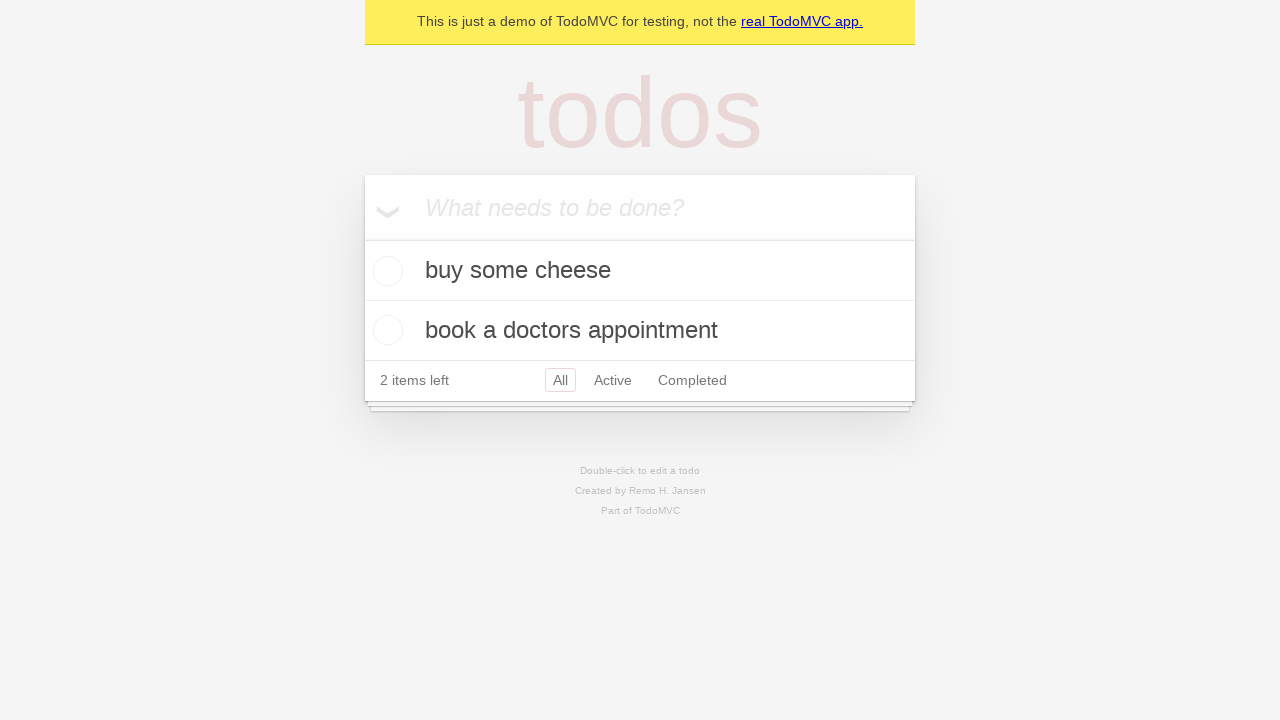

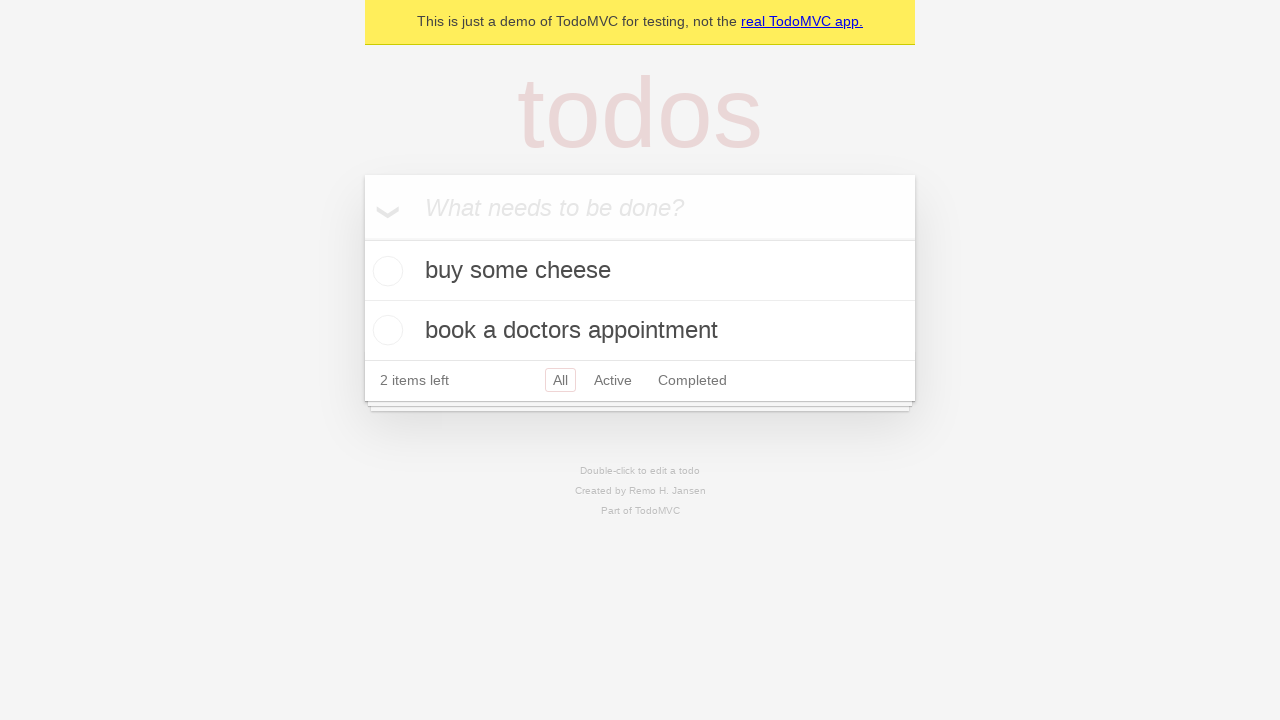